Navigates to the São Paulo Court electronic journal and interacts with the cadernos and secoes dropdown selectors

Starting URL: https://dje.tjsp.jus.br/cdje/index.do

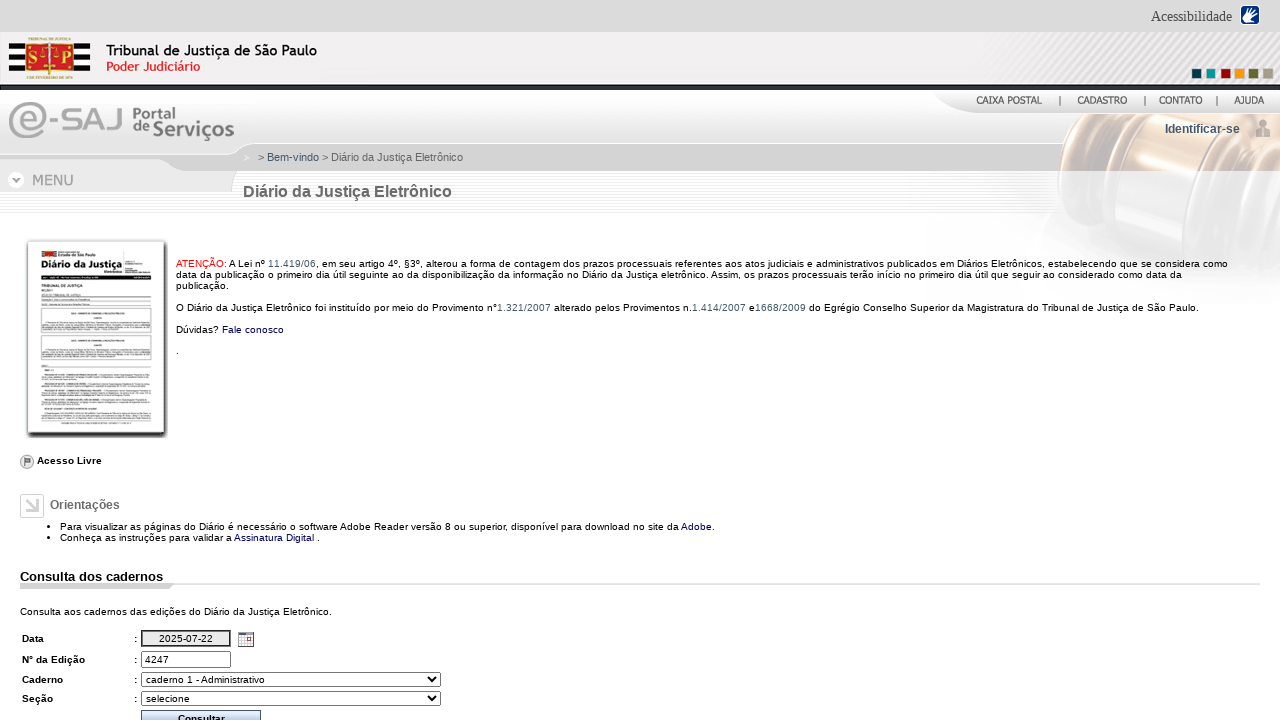

Waited for cadernos dropdown to be available
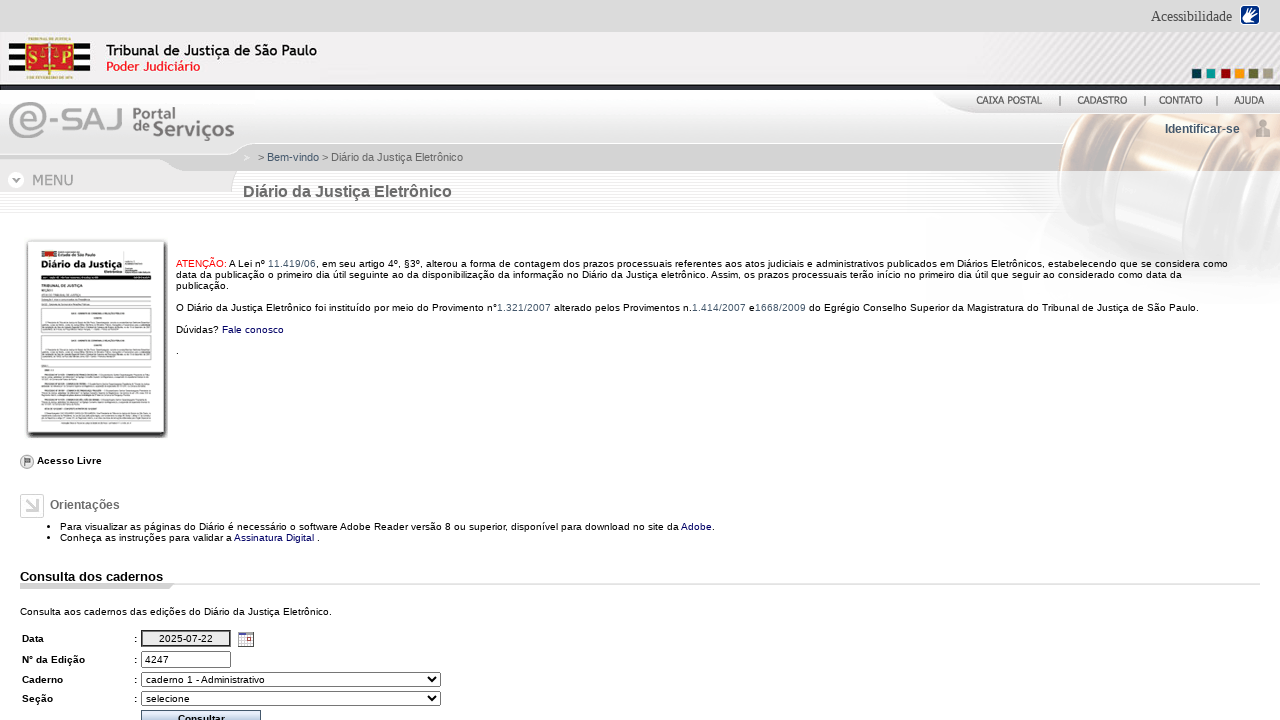

Selected option '2' from cadernos dropdown on #cadernos
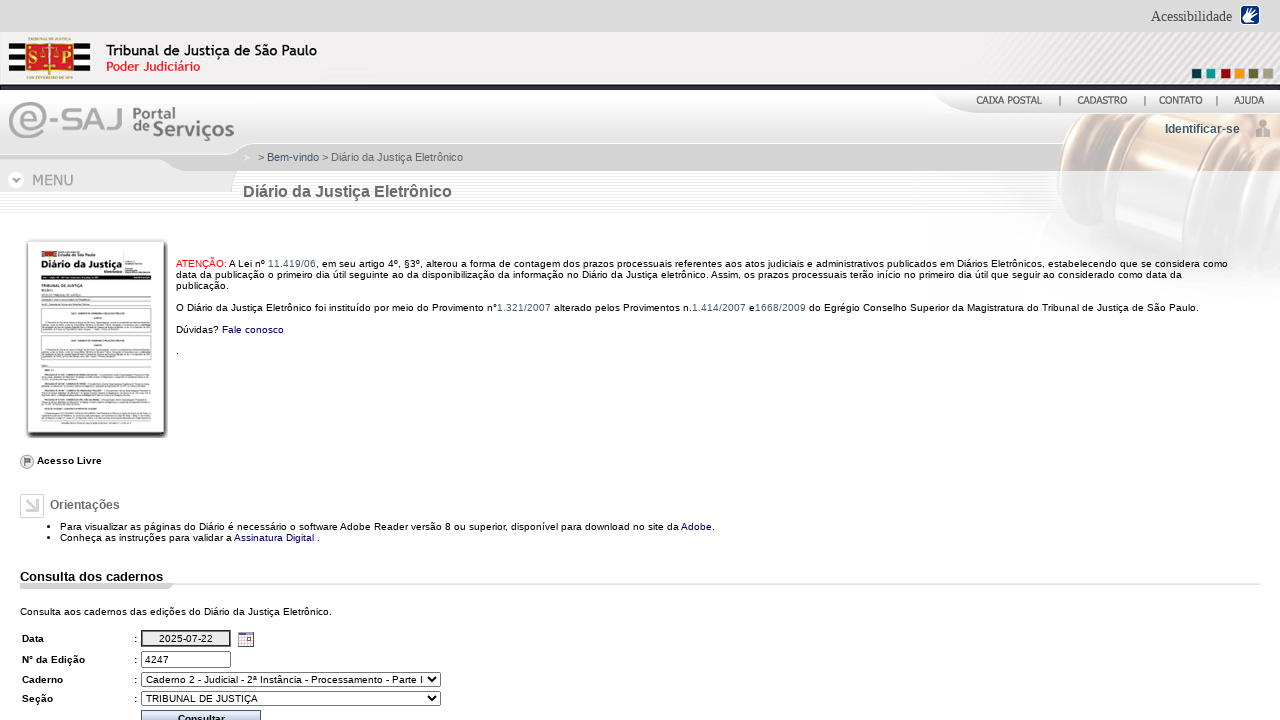

Waited 200ms for secoes dropdown to update
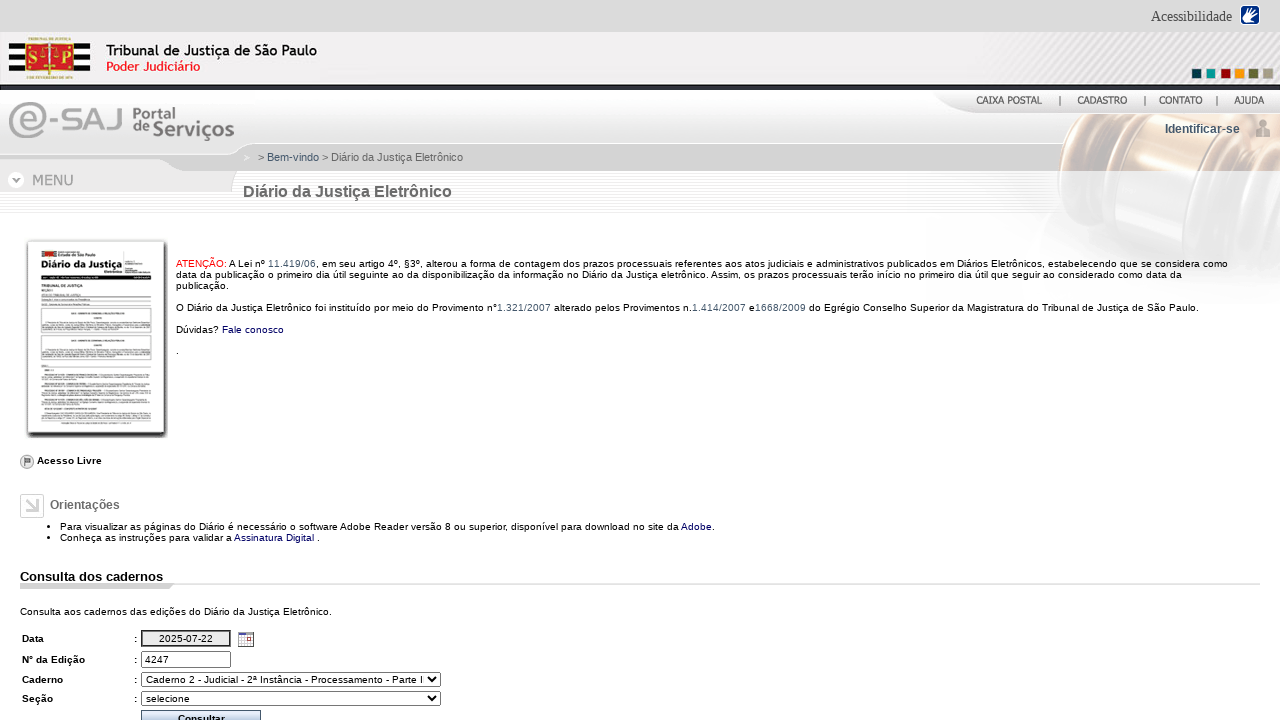

Selected option '0' from secoes dropdown on #secoes
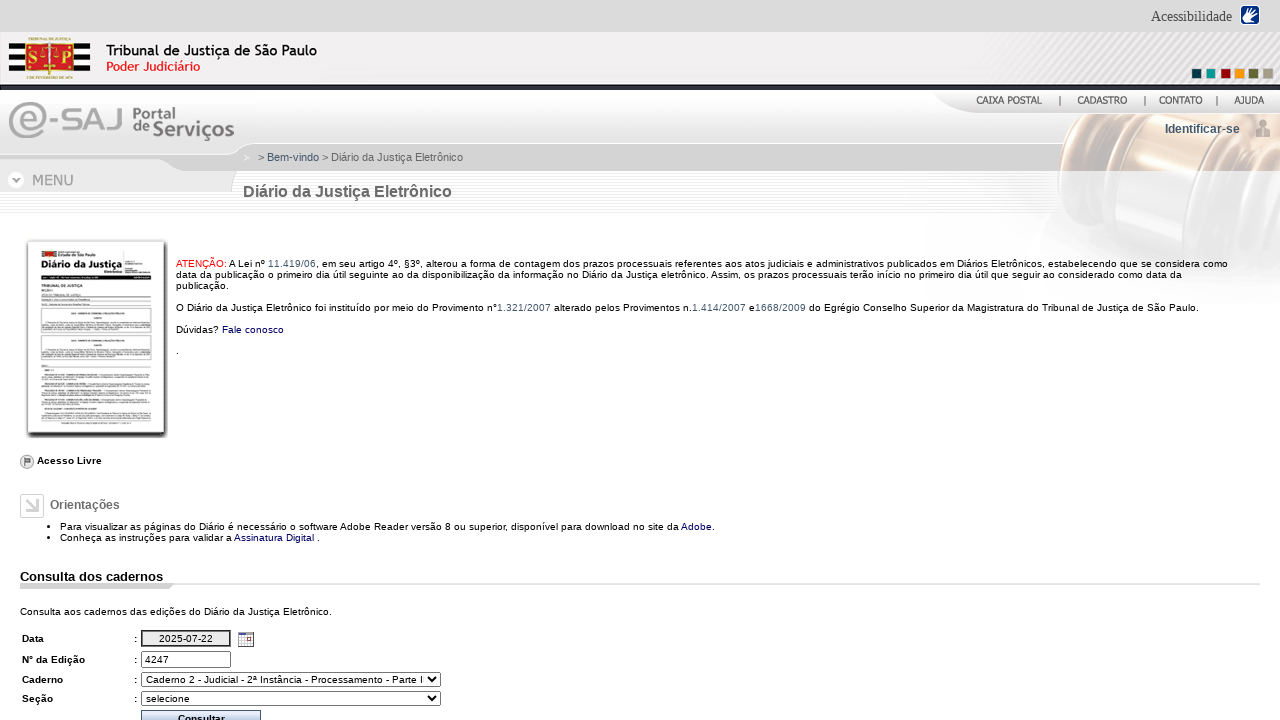

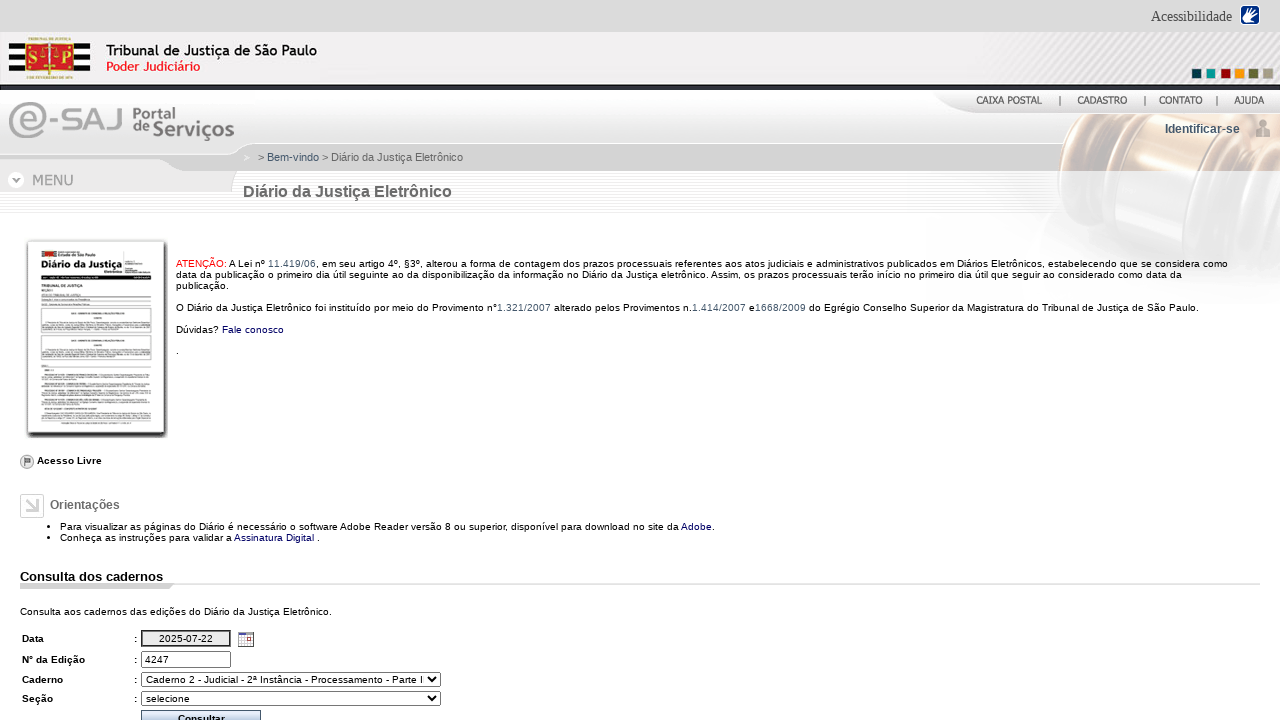